Tests checkbox functionality by clicking a checkbox, verifying it becomes selected, clicking it again to deselect, and counting the total number of checkboxes in the checkbox example section.

Starting URL: http://qaclickacademy.com/practice.php

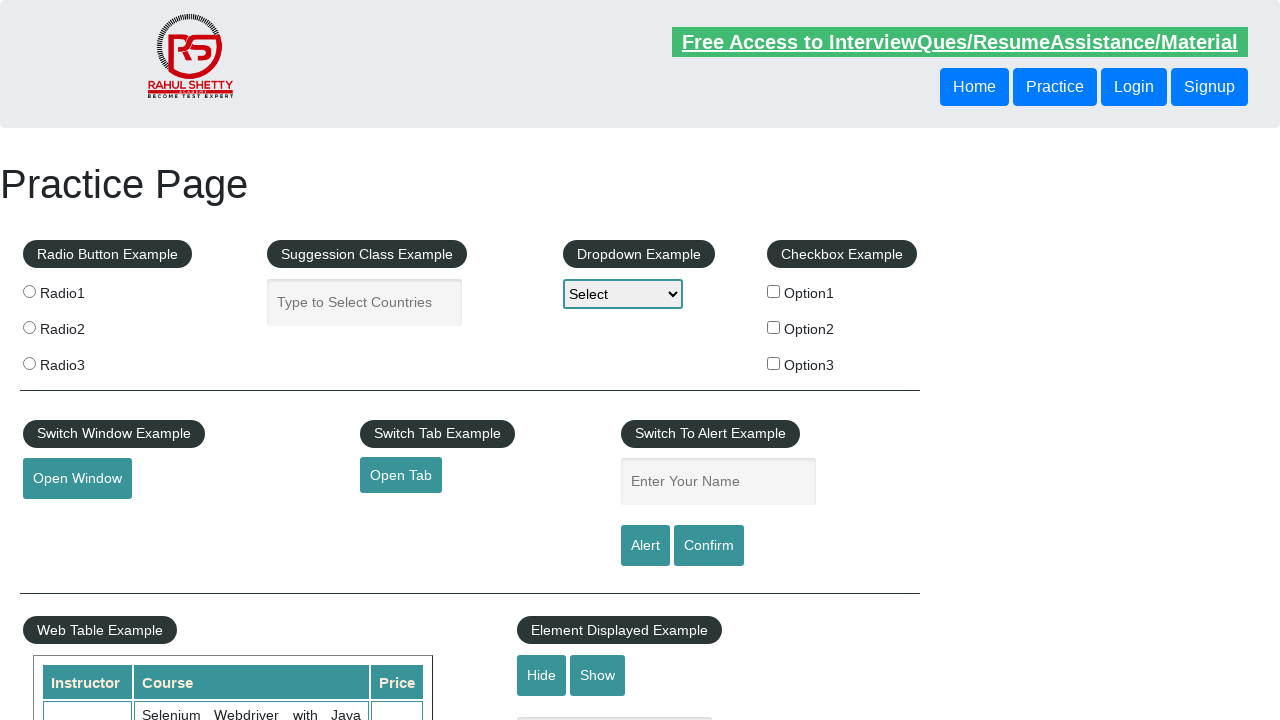

Verified checkbox is initially not selected
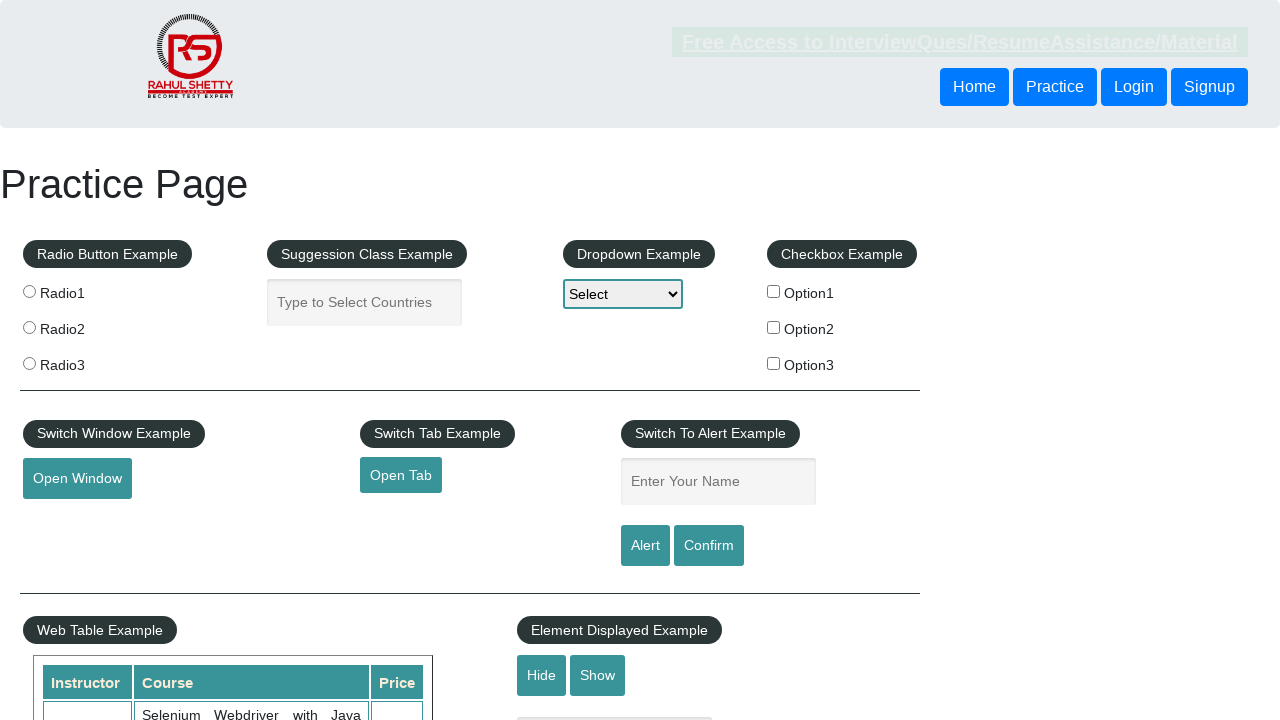

Clicked checkbox to select it at (774, 291) on #checkBoxOption1
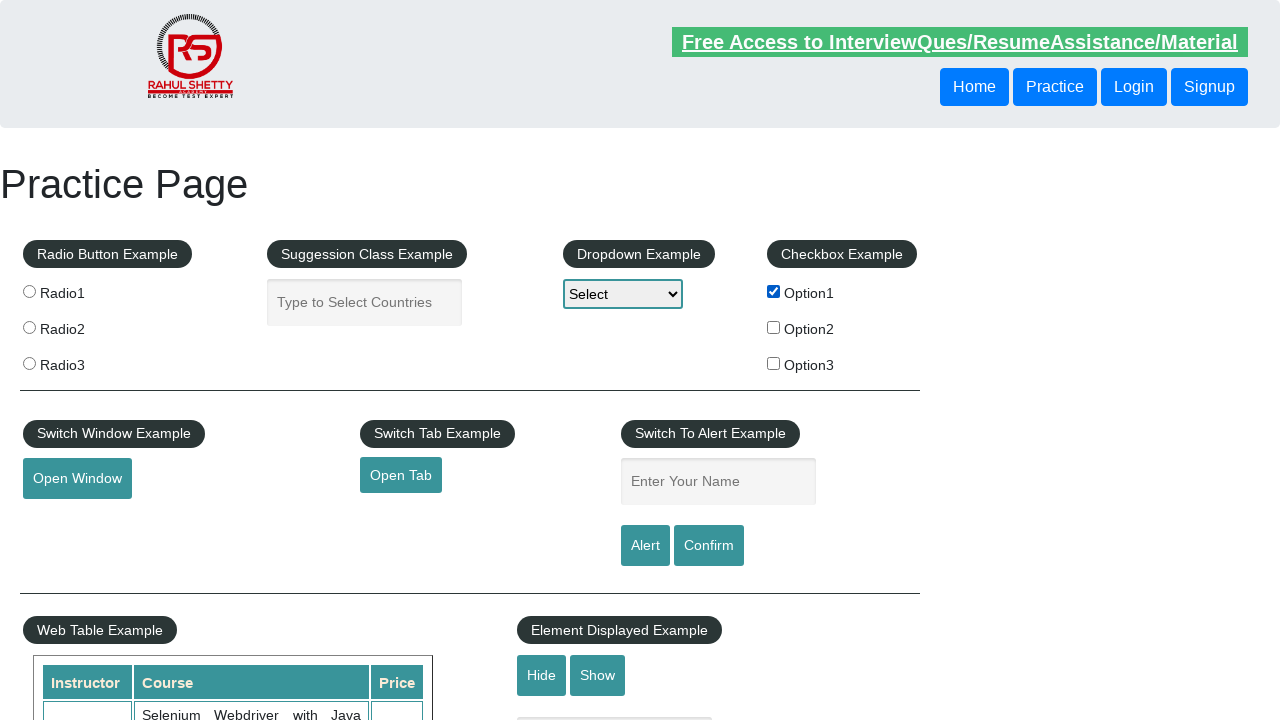

Verified checkbox is now selected
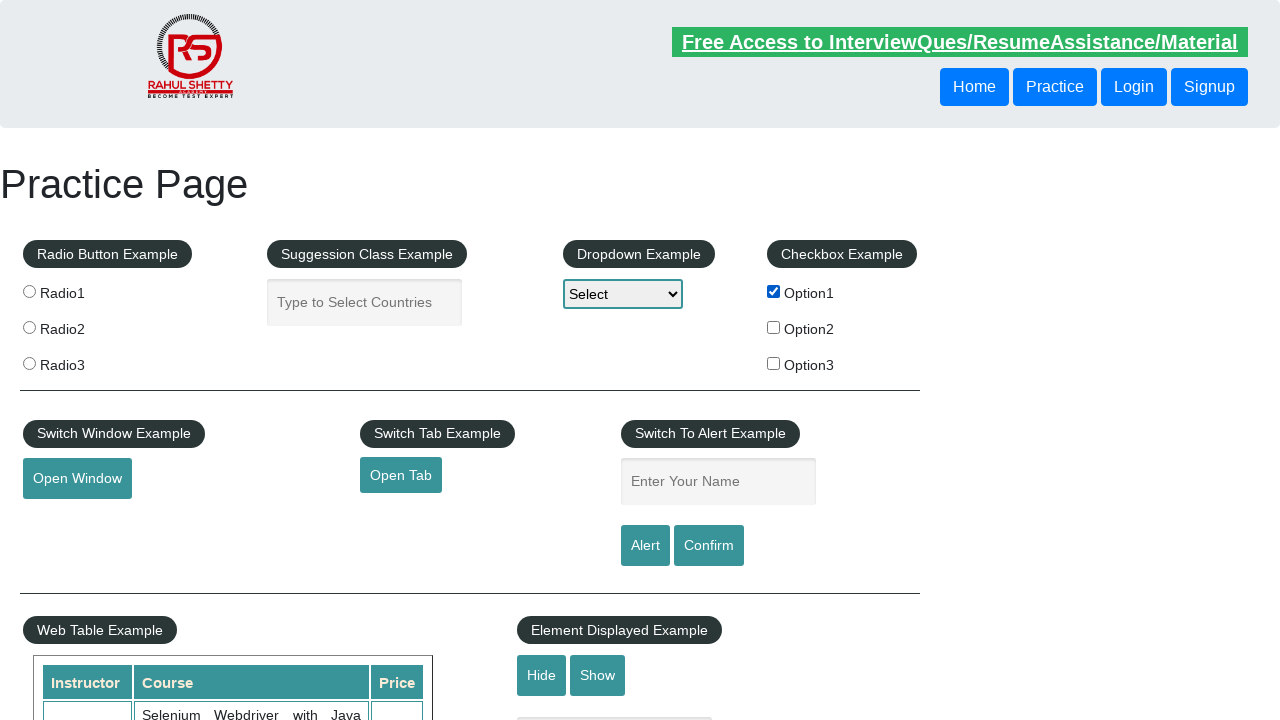

Clicked checkbox again to deselect it at (774, 291) on #checkBoxOption1
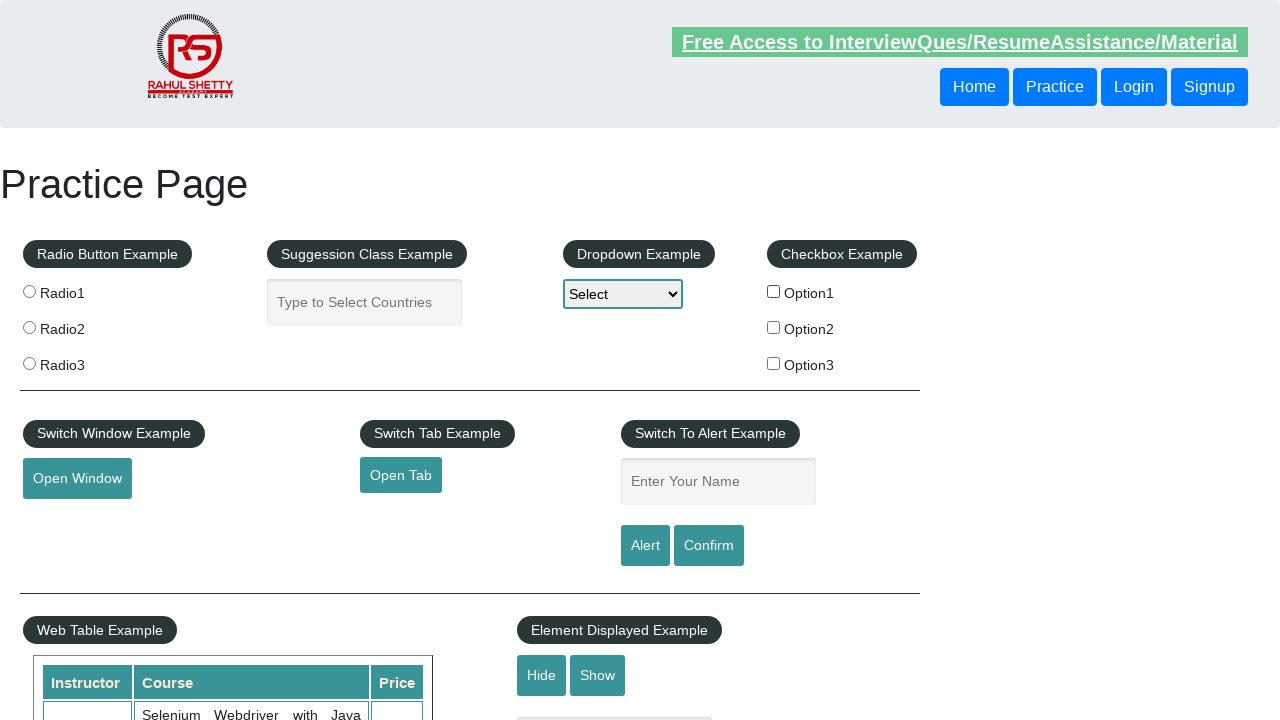

Verified checkbox is deselected after second click
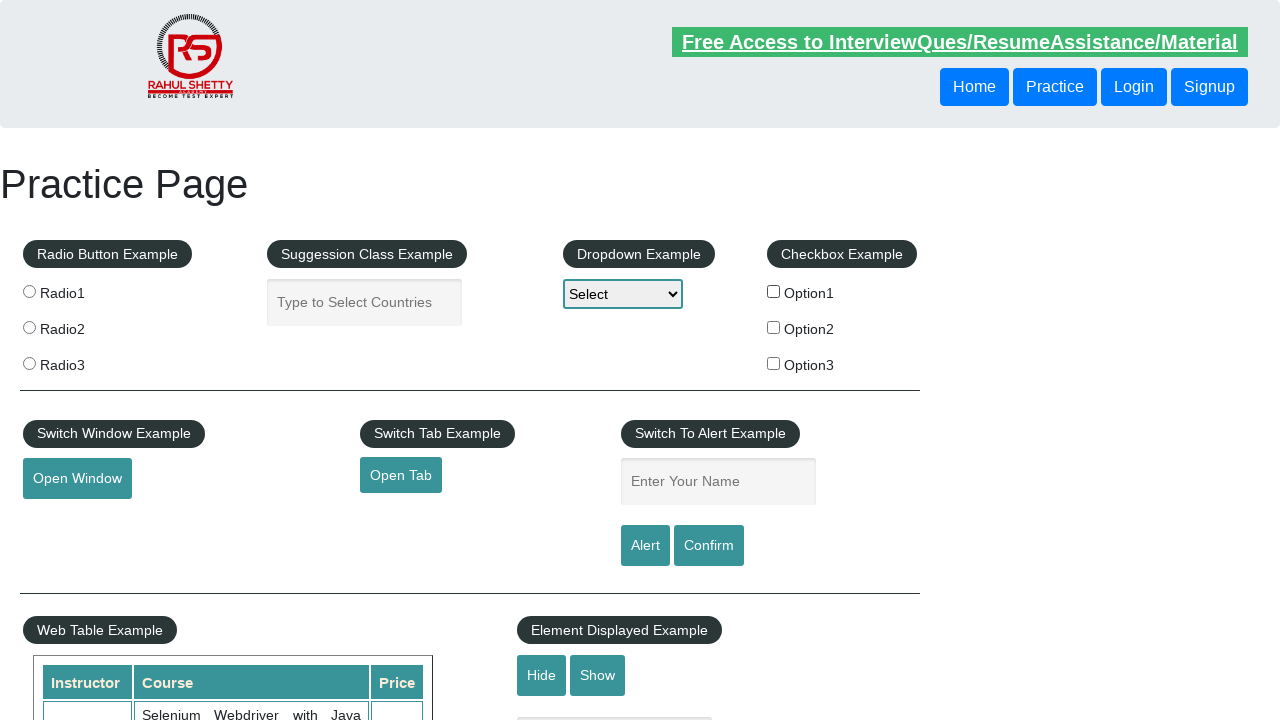

Counted total checkboxes in checkbox example section: 3
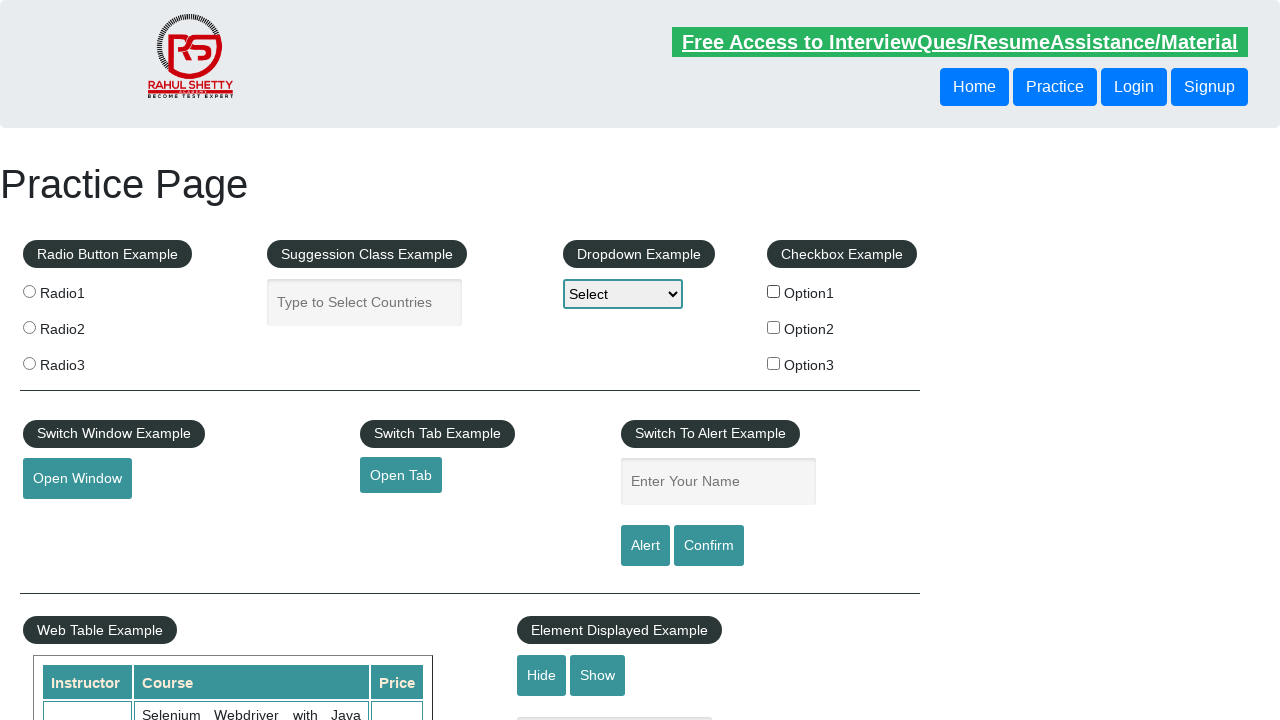

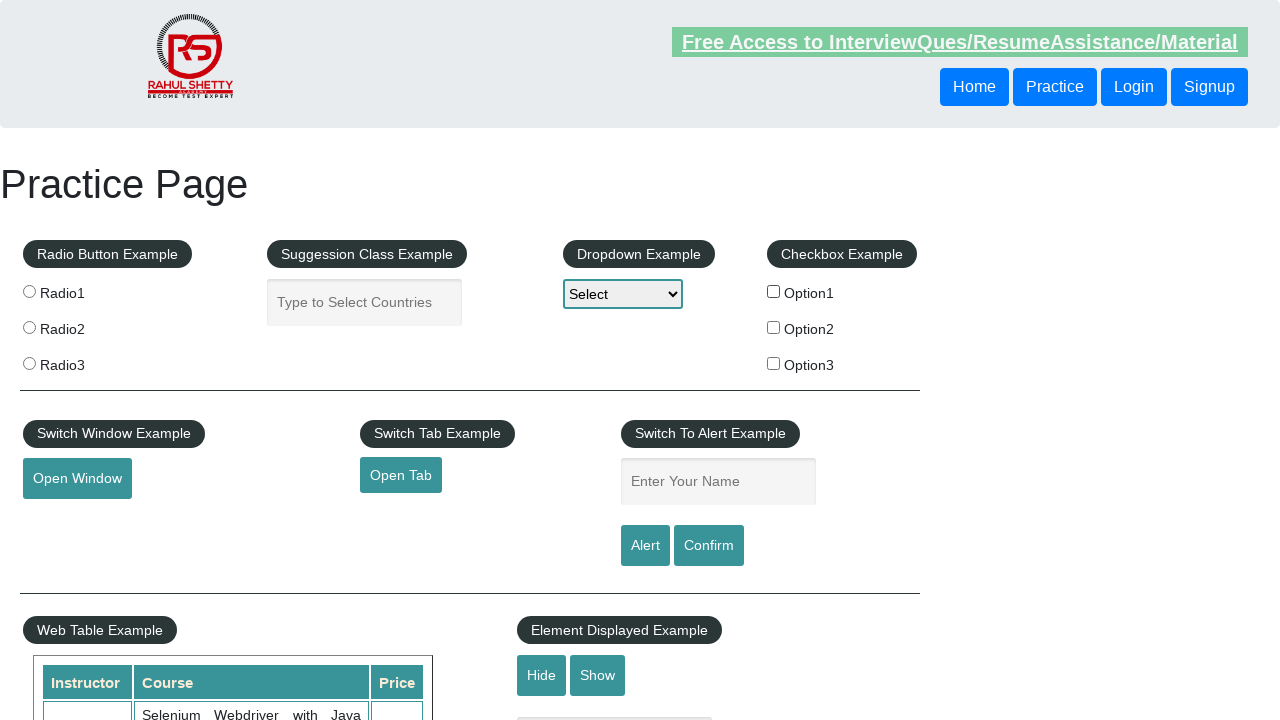